Tests the text box form on DemoQA by filling in full name, email, current address, and permanent address fields, then submitting the form.

Starting URL: https://demoqa.com/text-box

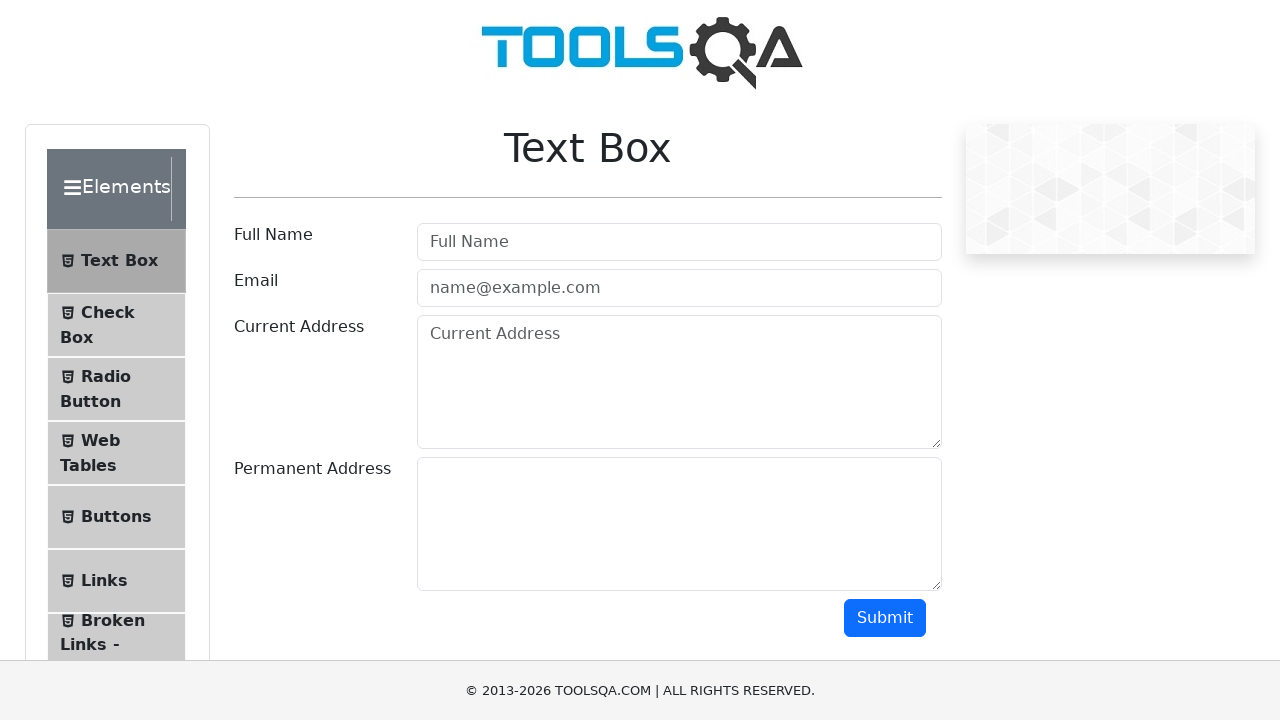

Filled Full Name field with 'John Doe' on #userName
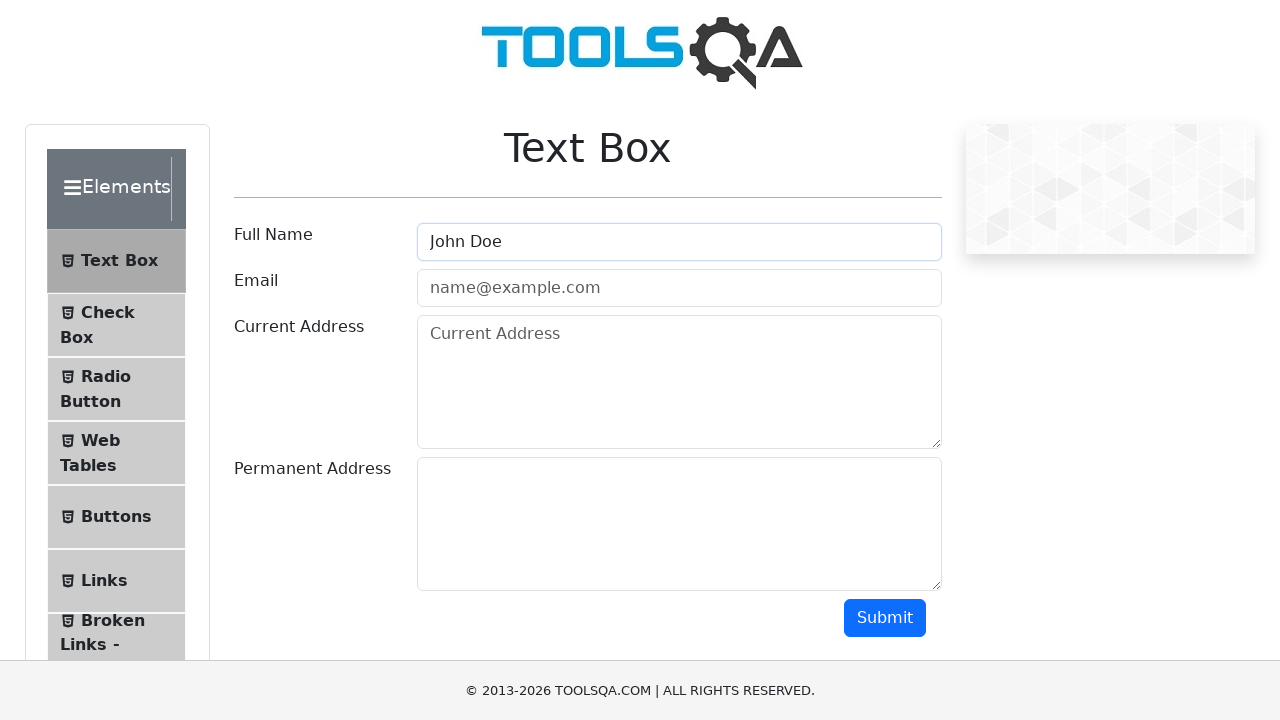

Filled Email field with 'john.doe@example.com' on #userEmail
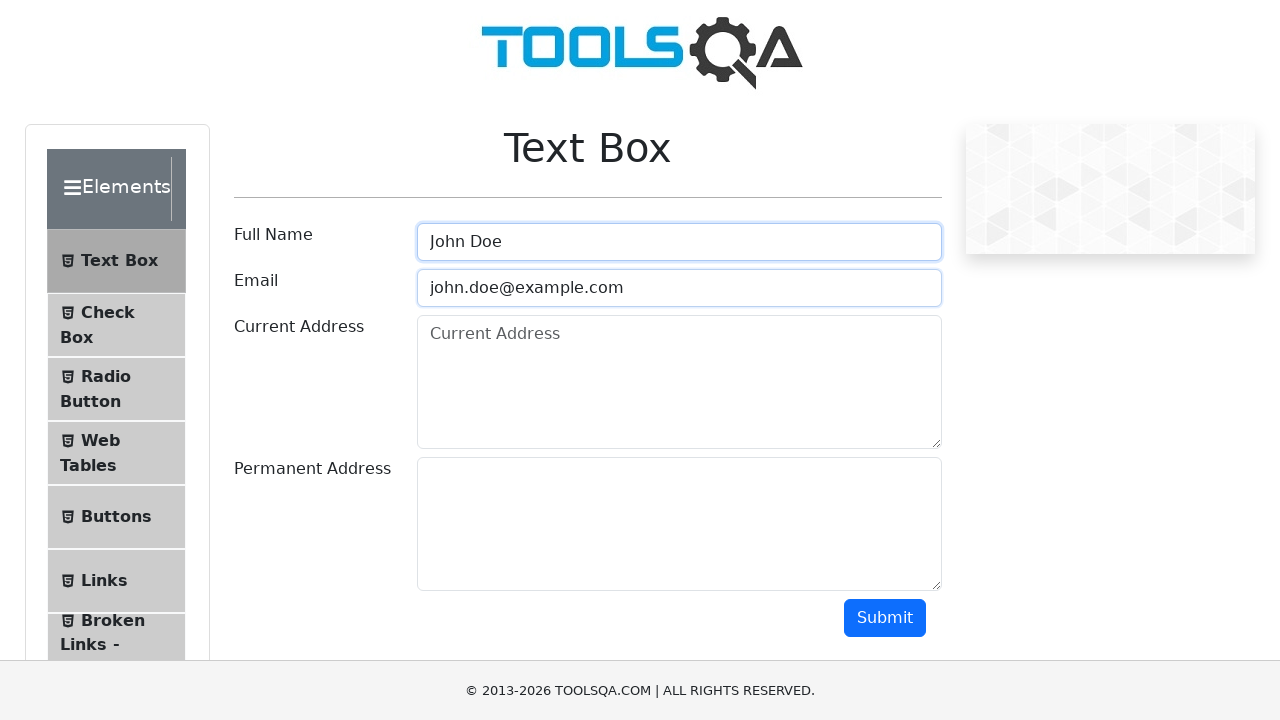

Filled Current Address field with '123 Main St, Anytown, USA' on #currentAddress
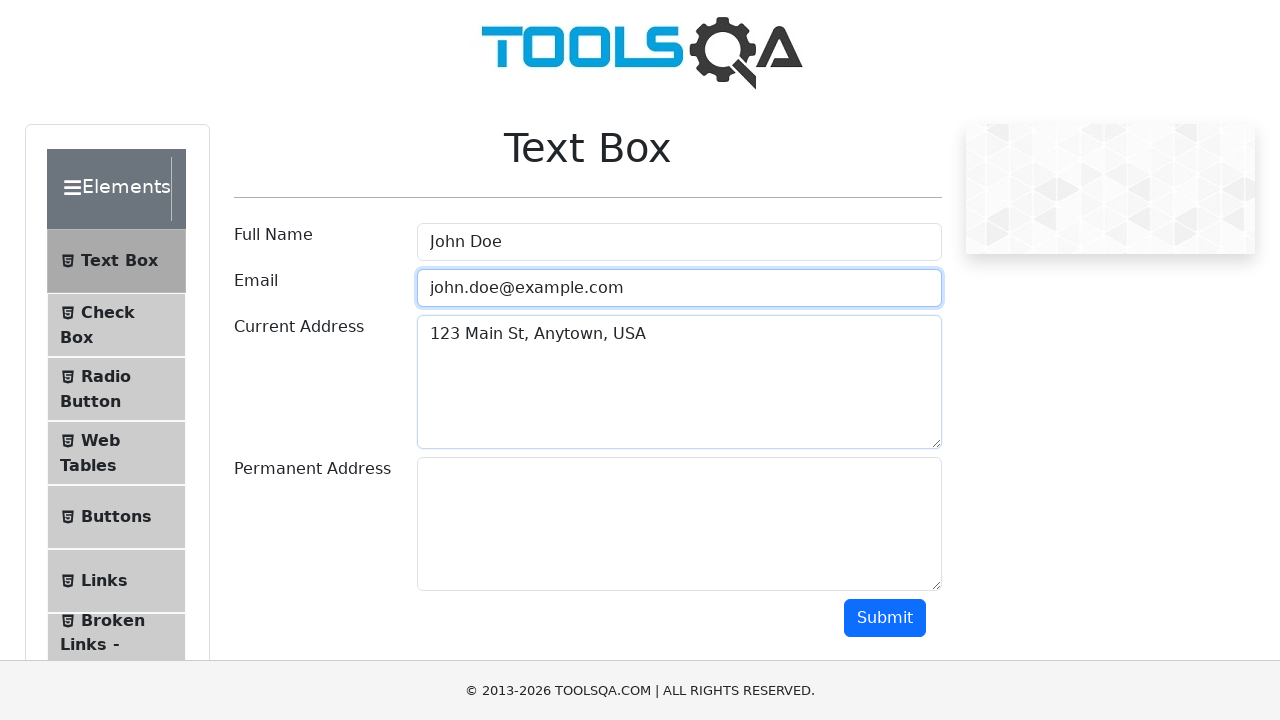

Filled Permanent Address field with '456 Another St, Othertown, USA' on #permanentAddress
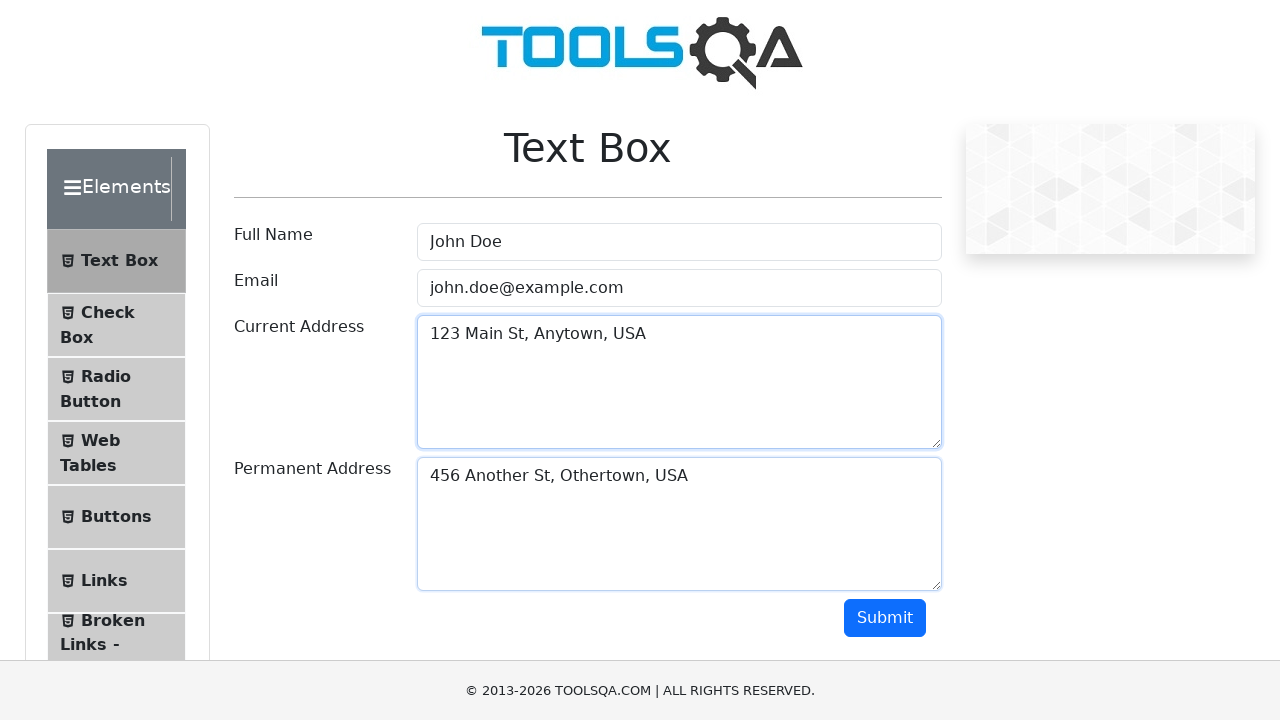

Clicked submit button to submit the text box form at (885, 618) on #submit
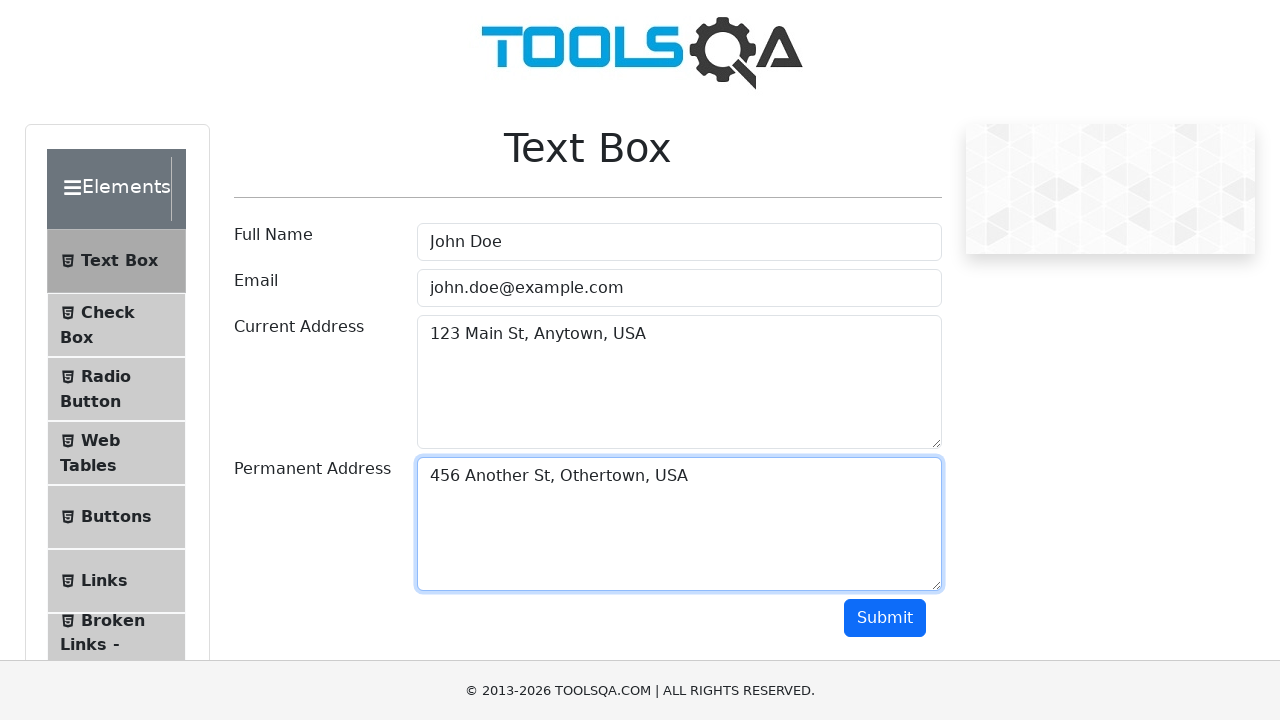

Form submission output appeared confirming successful submission
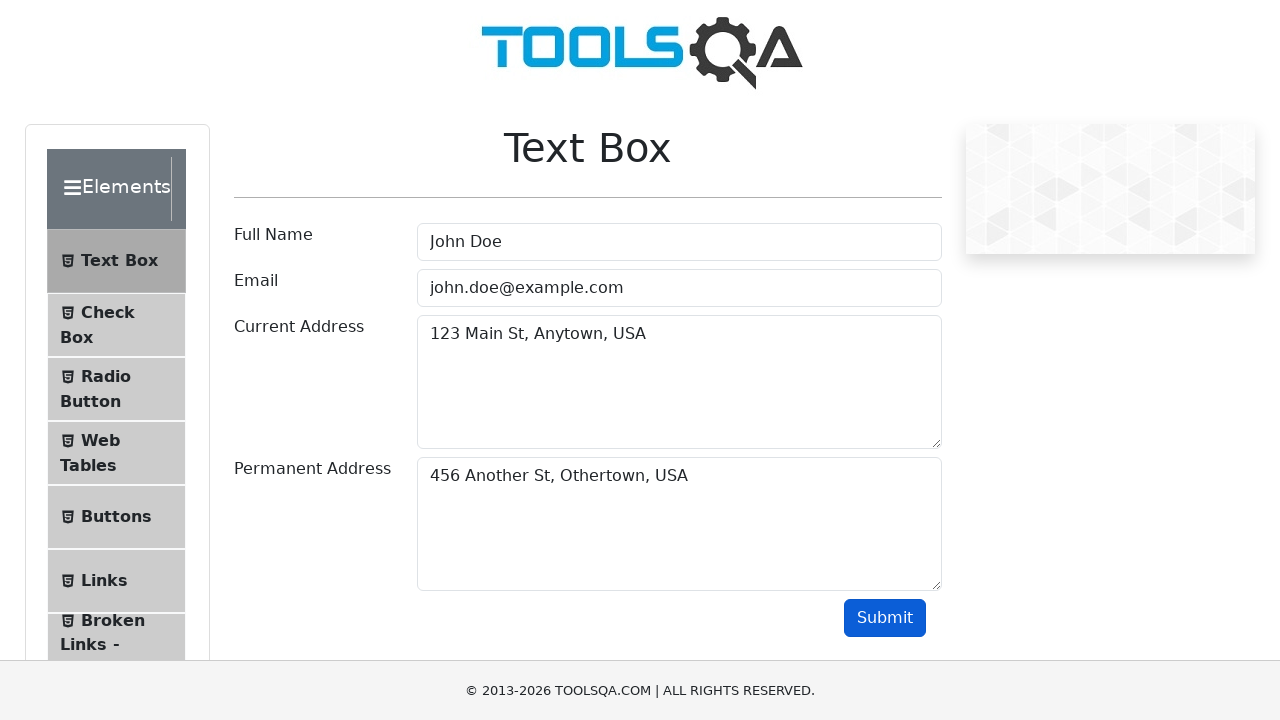

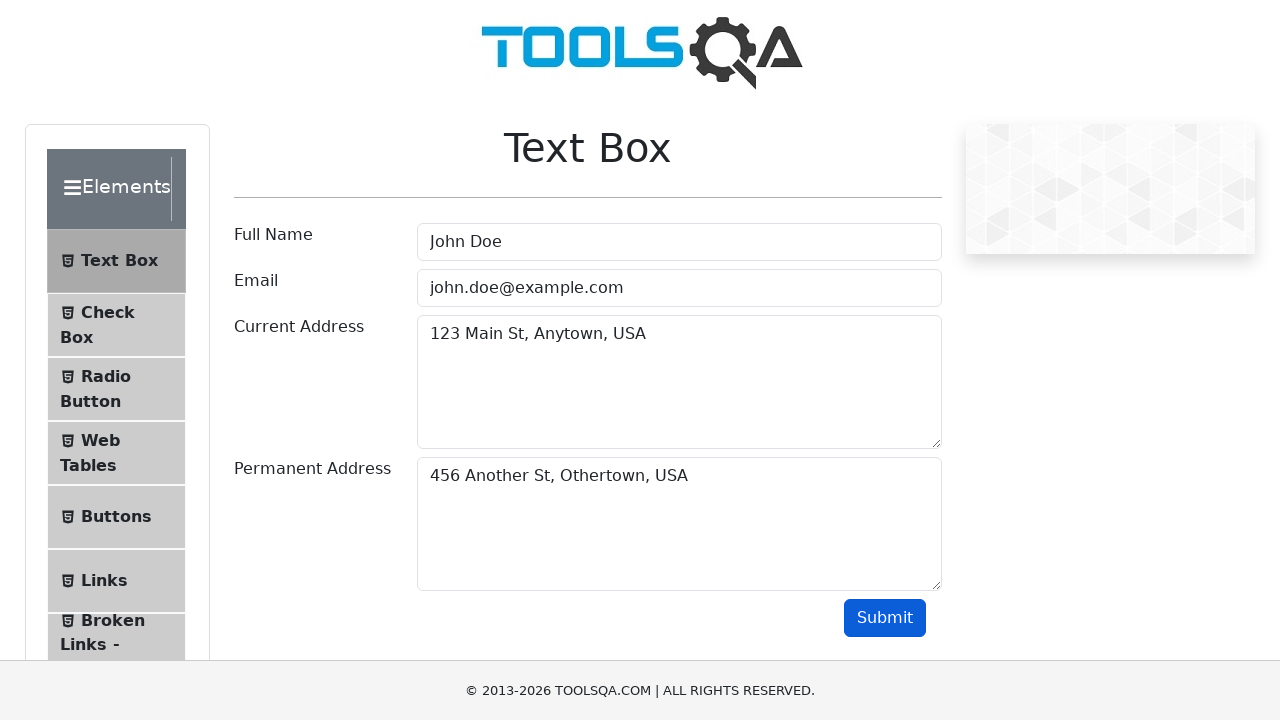